Navigates to a page and locates an element by ID to verify it exists and has expected attributes

Starting URL: https://suninjuly.github.io/get_attribute.html?ruler=robots

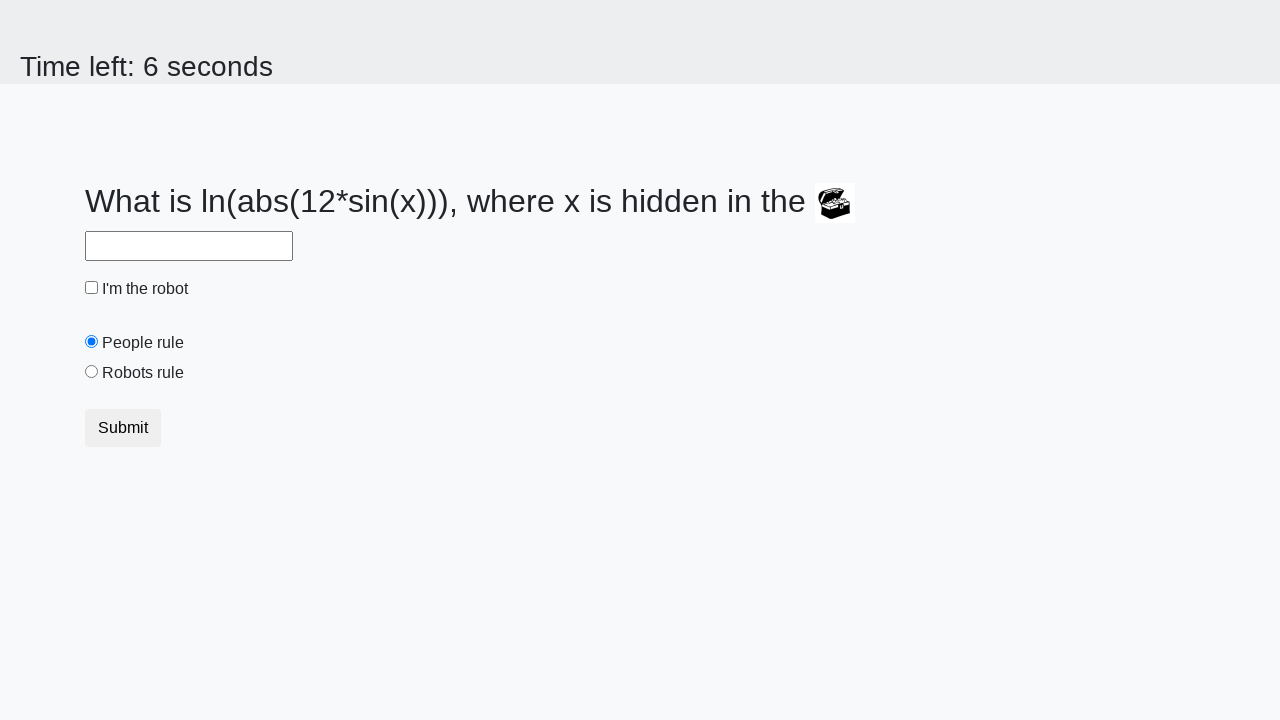

Navigated to the target URL with ruler=robots parameter
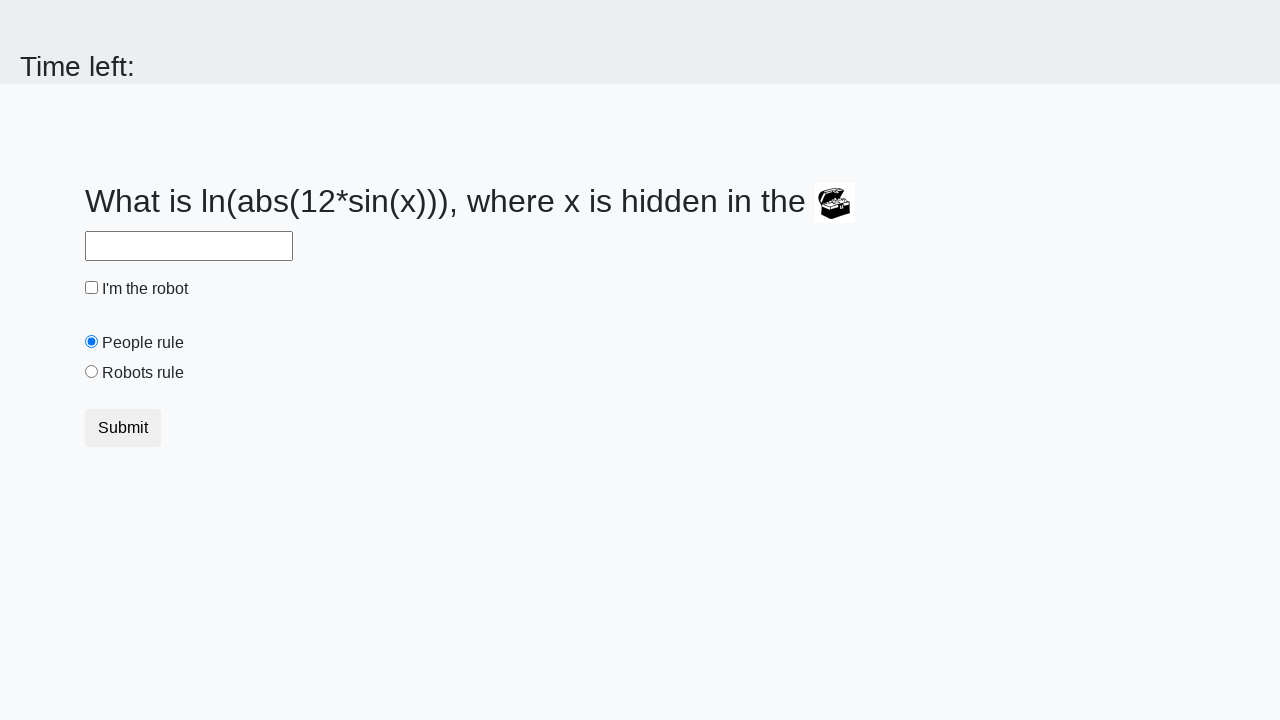

Located and waited for treasure element with ID 'treasure' to be visible
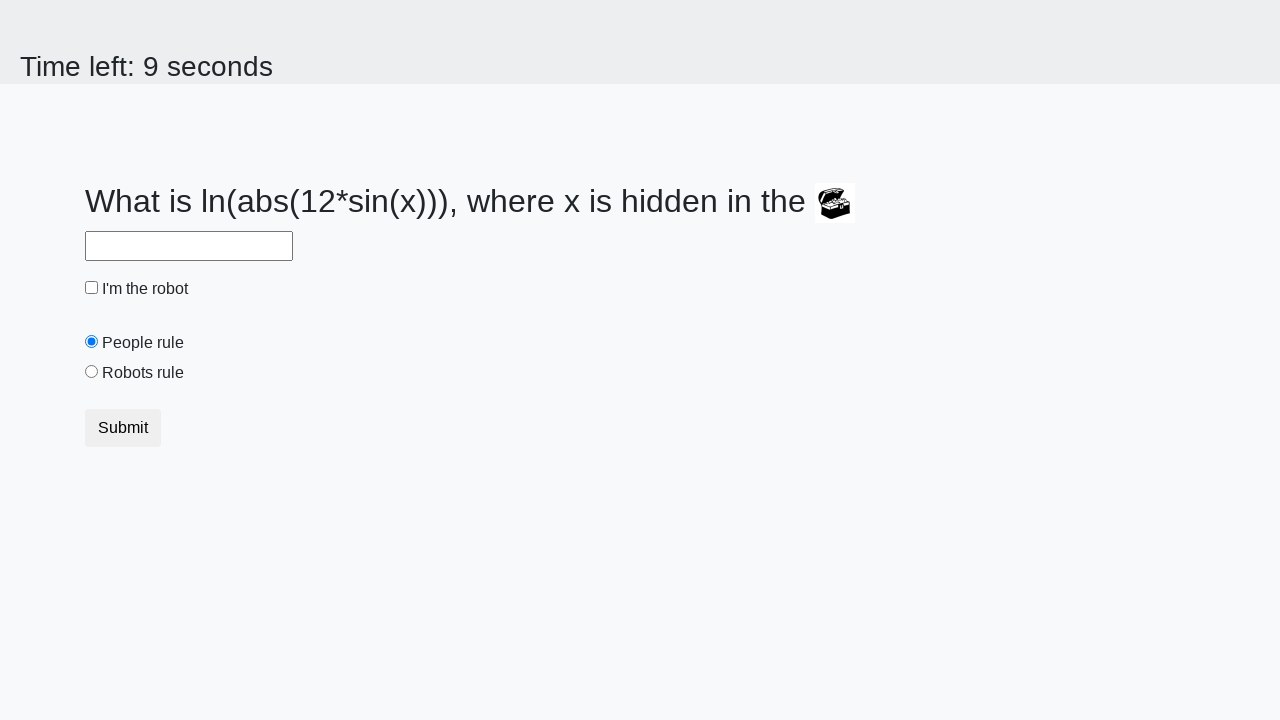

Retrieved width attribute from treasure element: 40
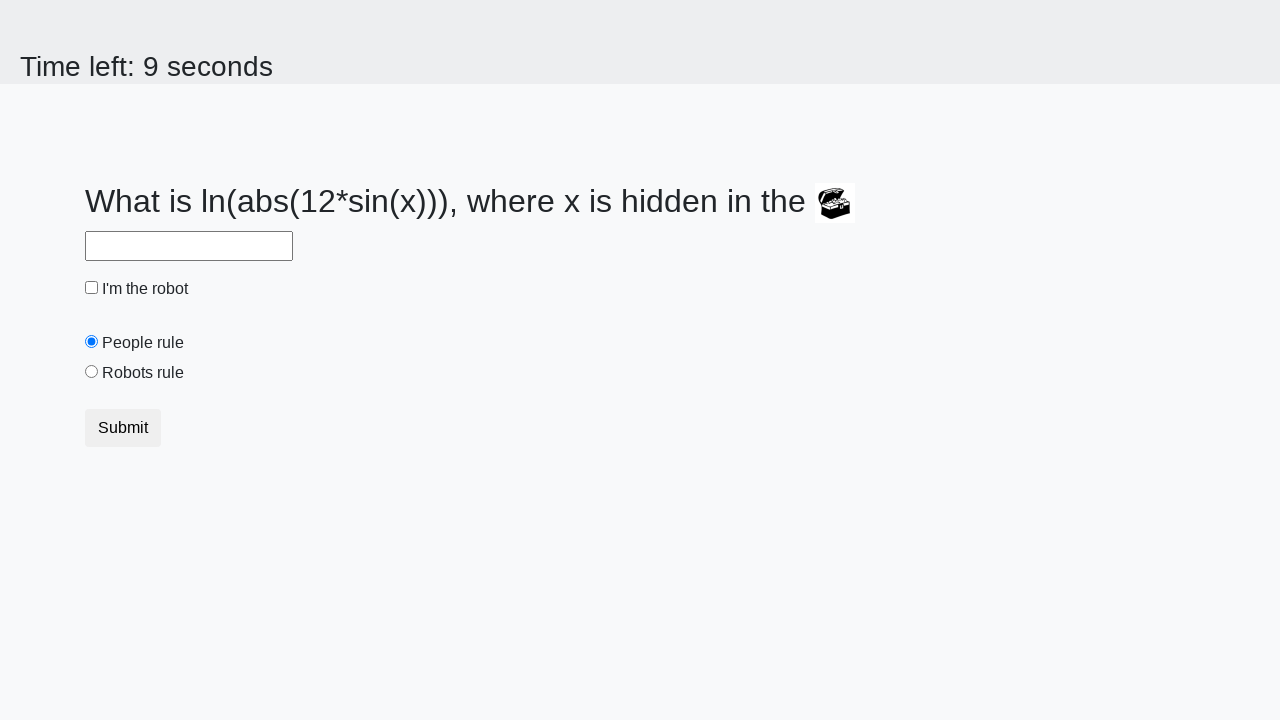

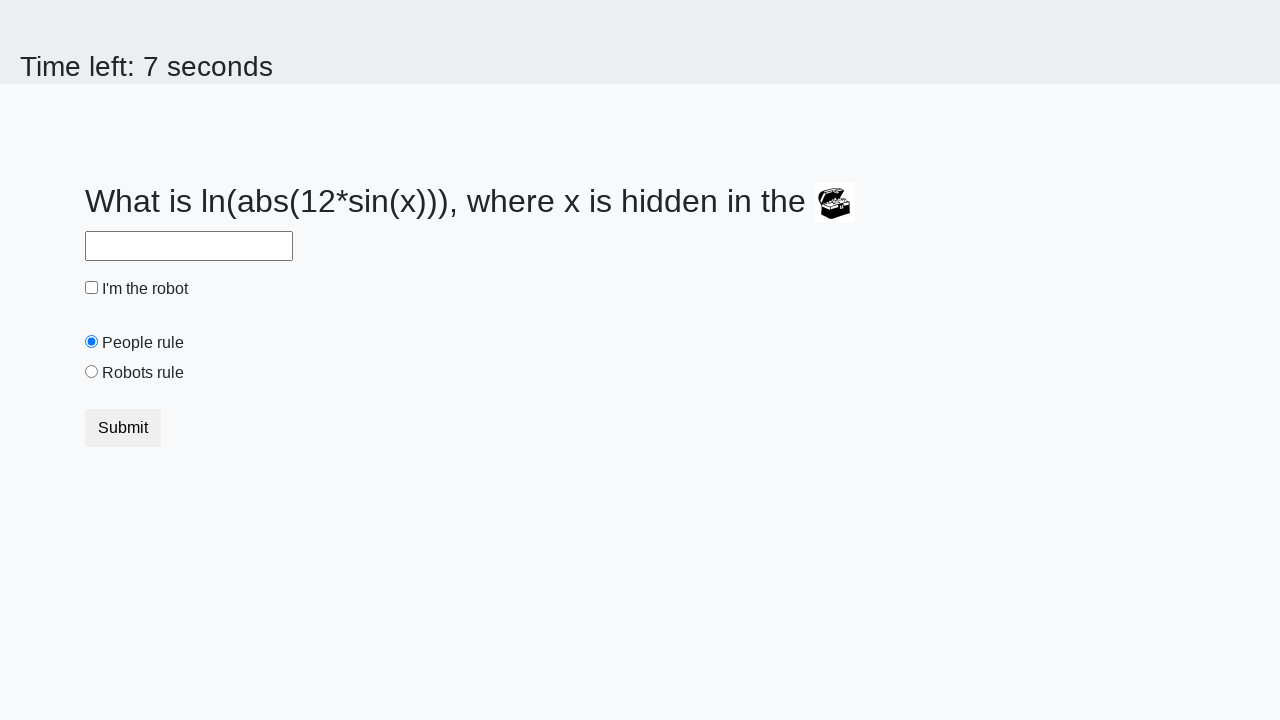